Tests YouTube search functionality by clicking on the search box and entering a search query

Starting URL: https://www.youtube.com/

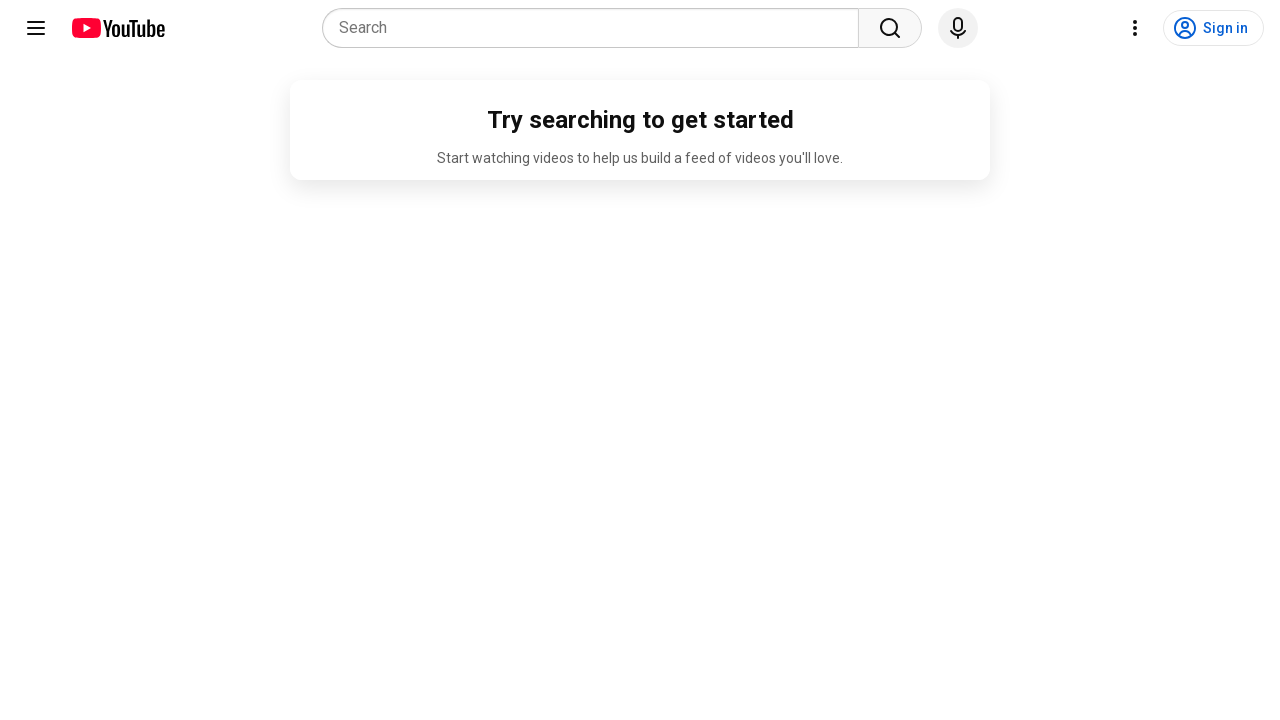

Clicked on the YouTube search combobox at (596, 28) on internal:role=combobox[name="Search"i]
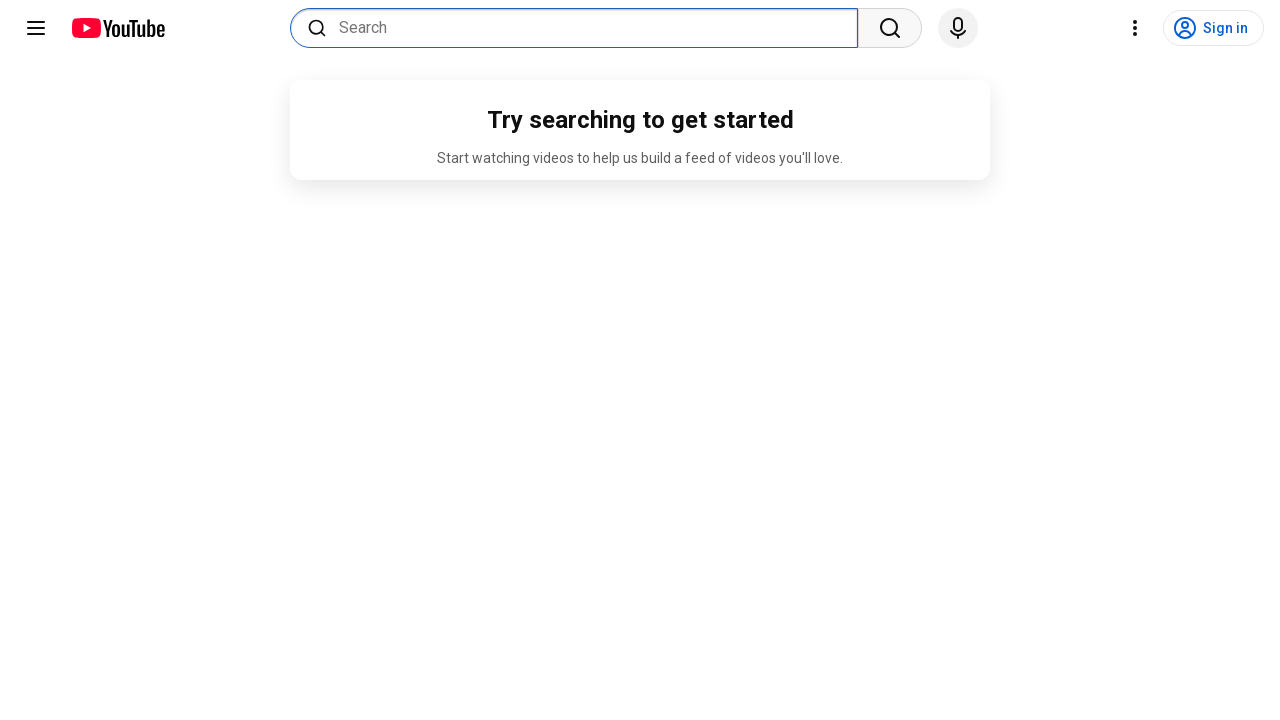

Filled search box with 'nature documentary' on internal:role=combobox[name="Search"i]
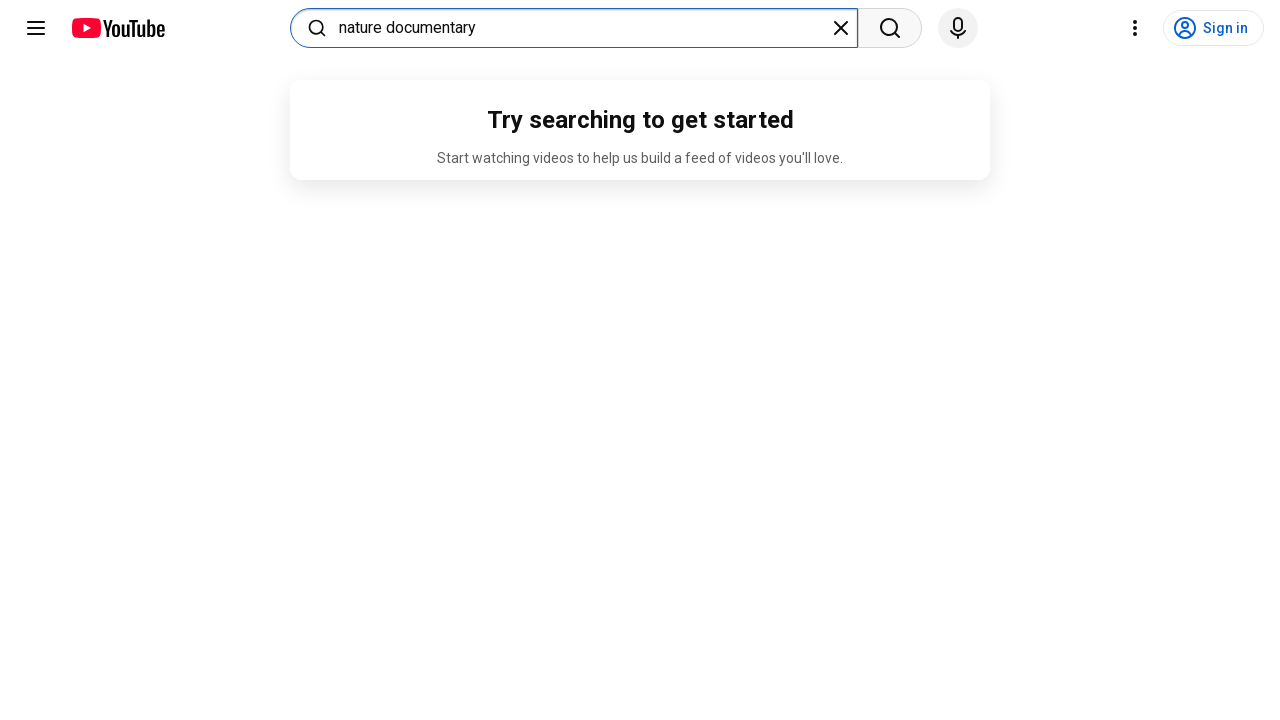

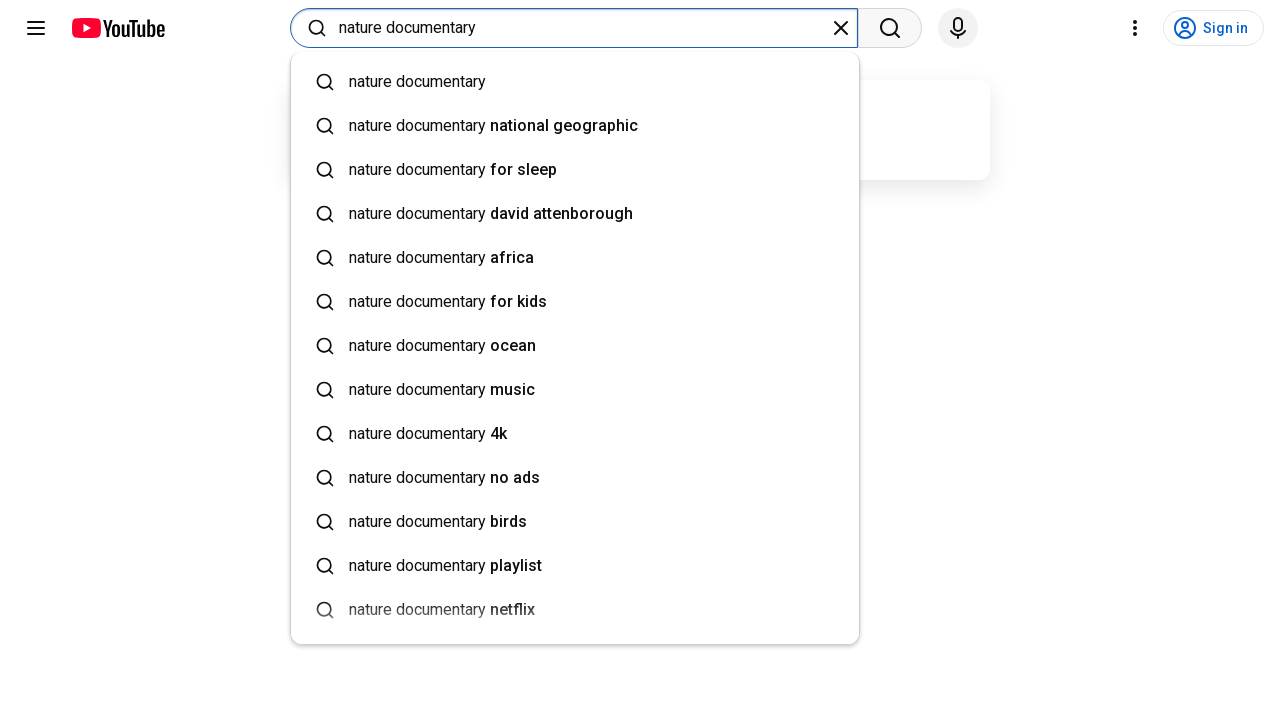